Tests drag and drop functionality on the jQuery UI droppable demo page by switching to the demo iframe and dragging an element onto a drop target

Starting URL: https://jqueryui.com/droppable/

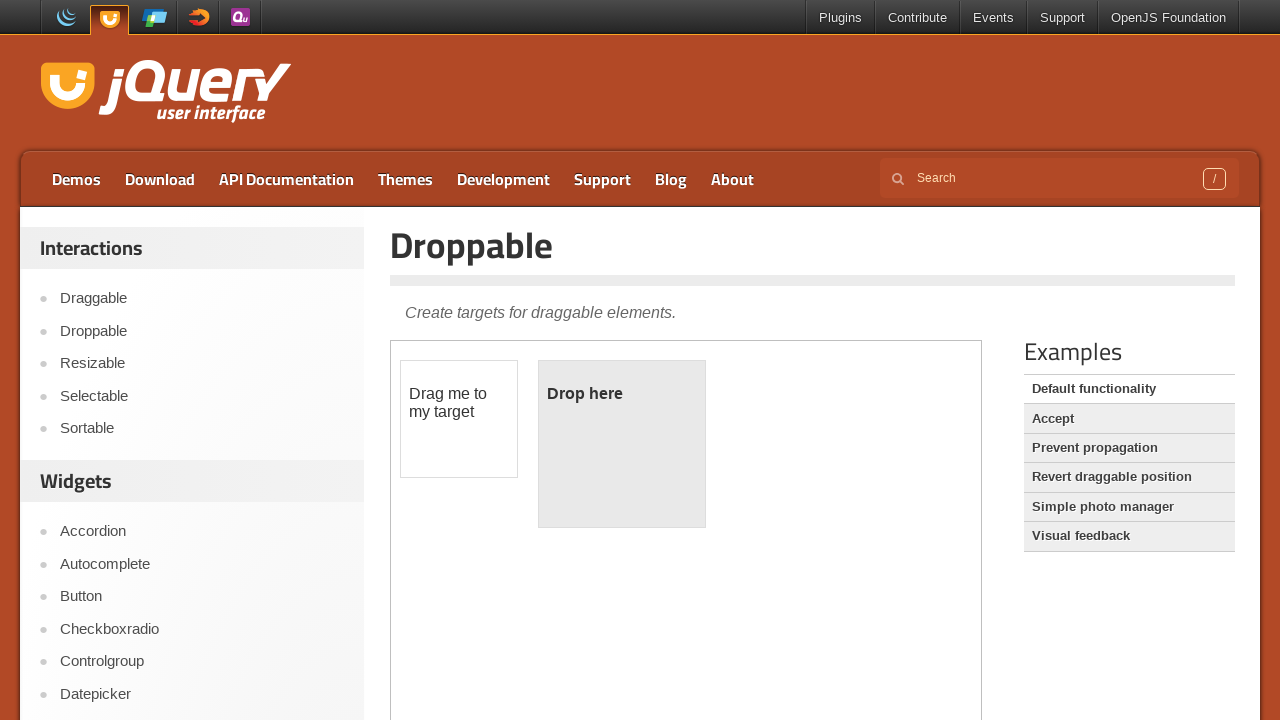

Navigated to jQuery UI droppable demo page
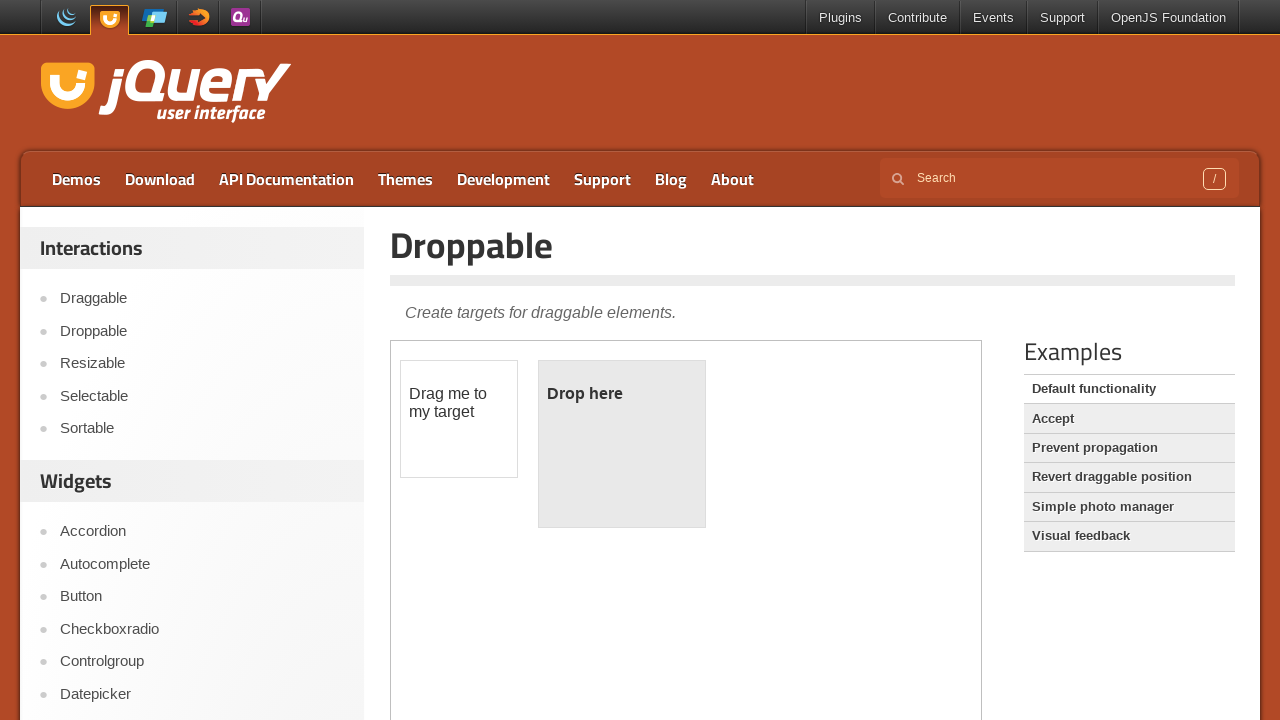

Located the demo iframe
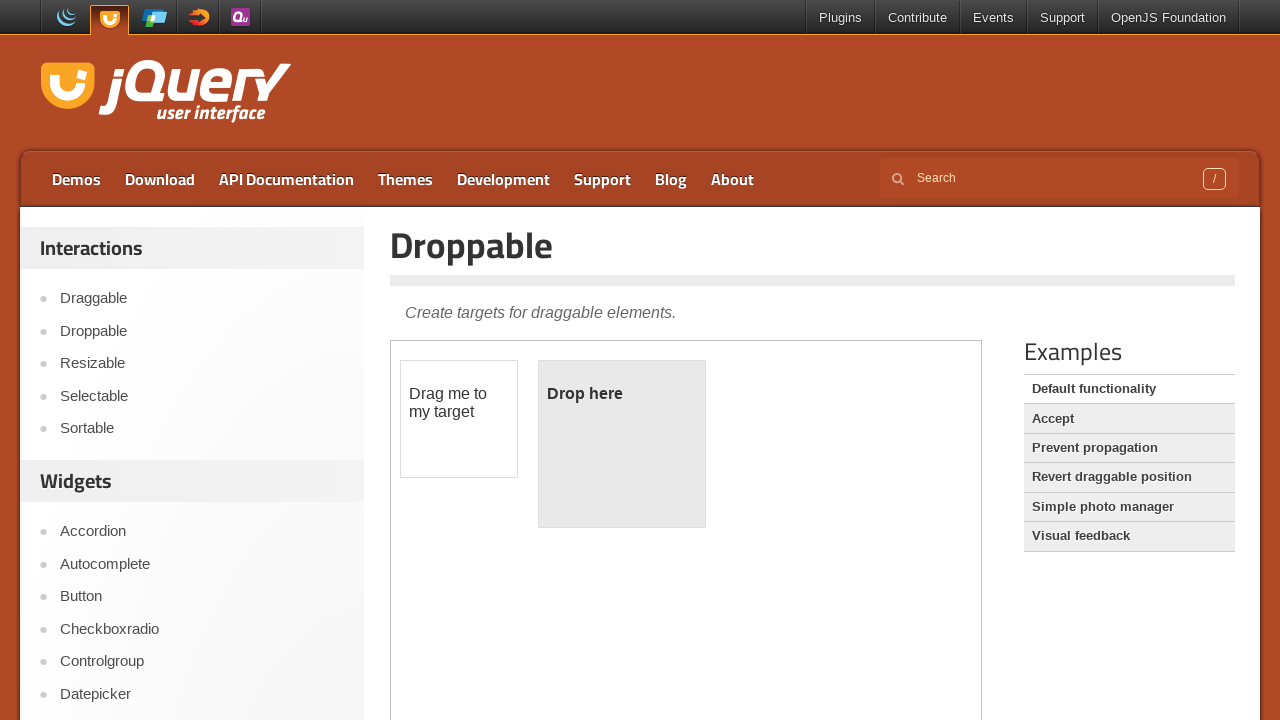

Located draggable element
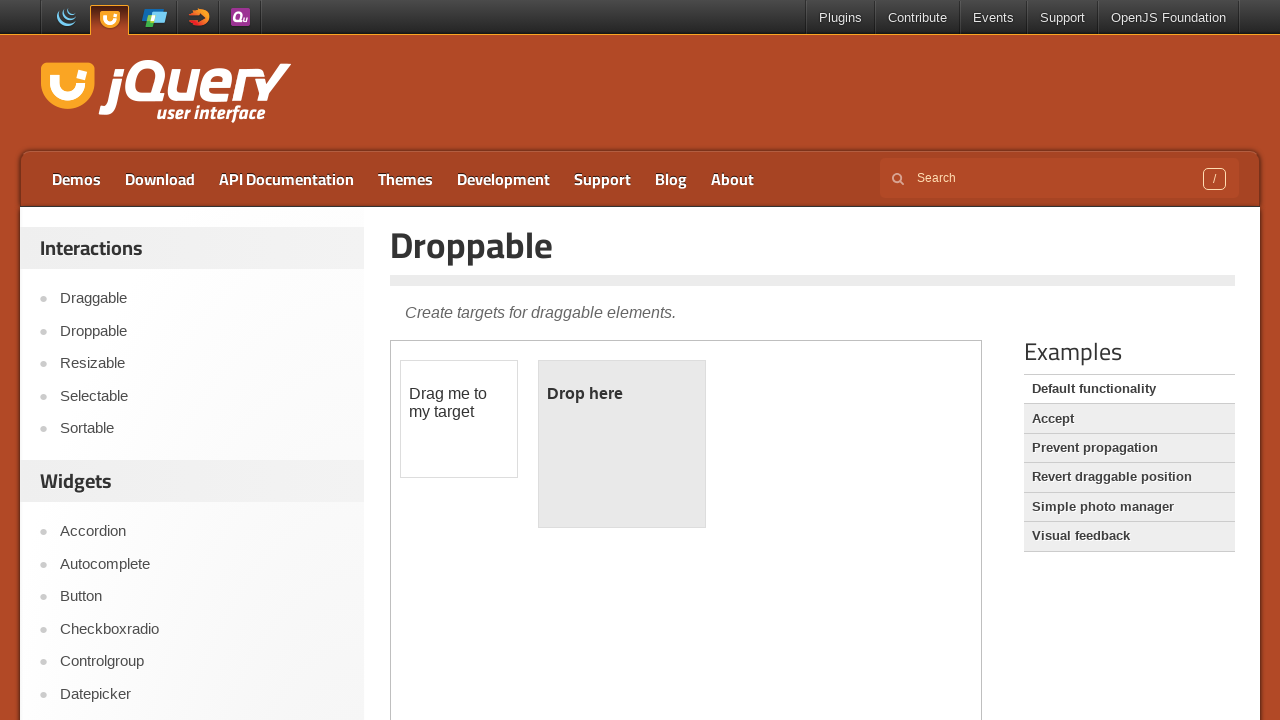

Located droppable target element
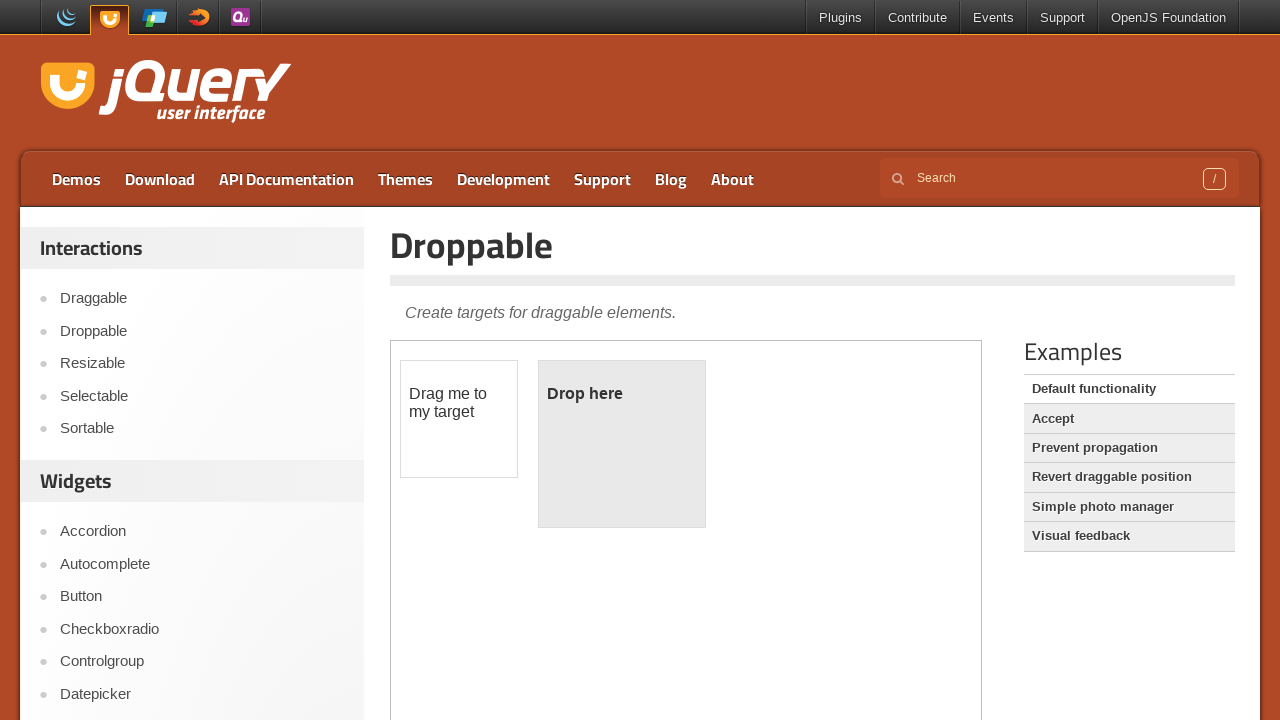

Dragged element onto drop target at (622, 444)
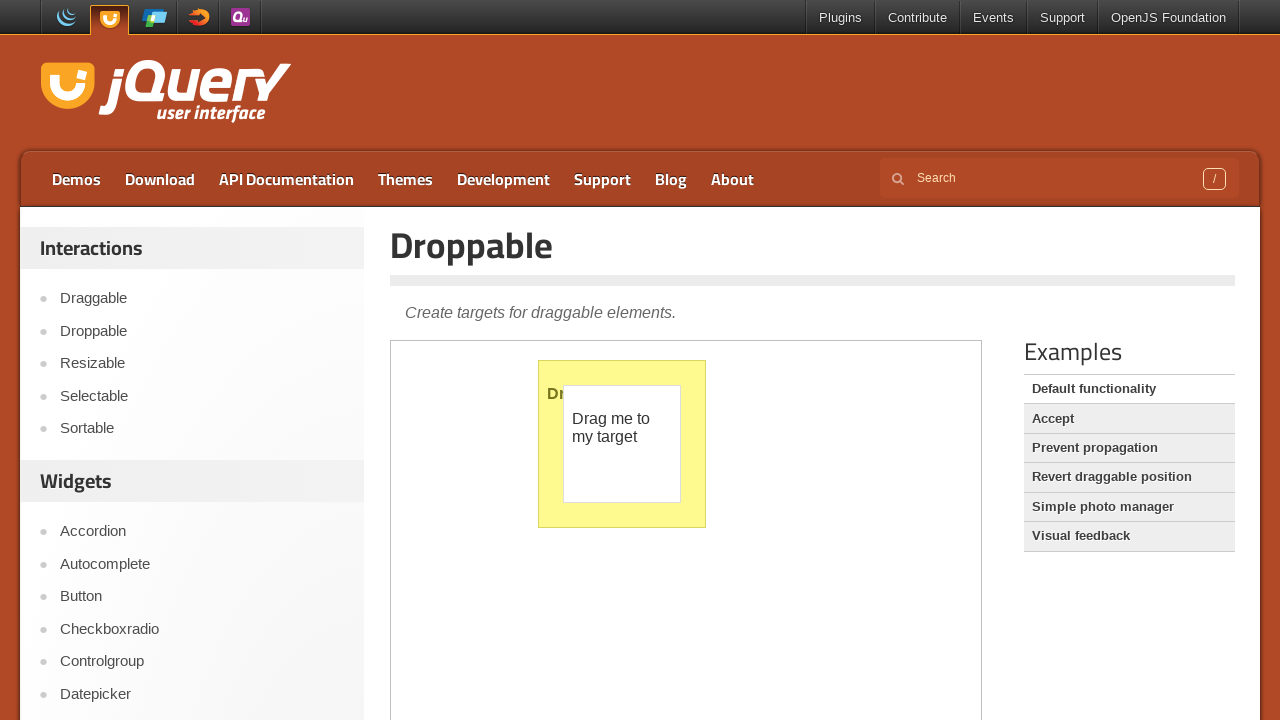

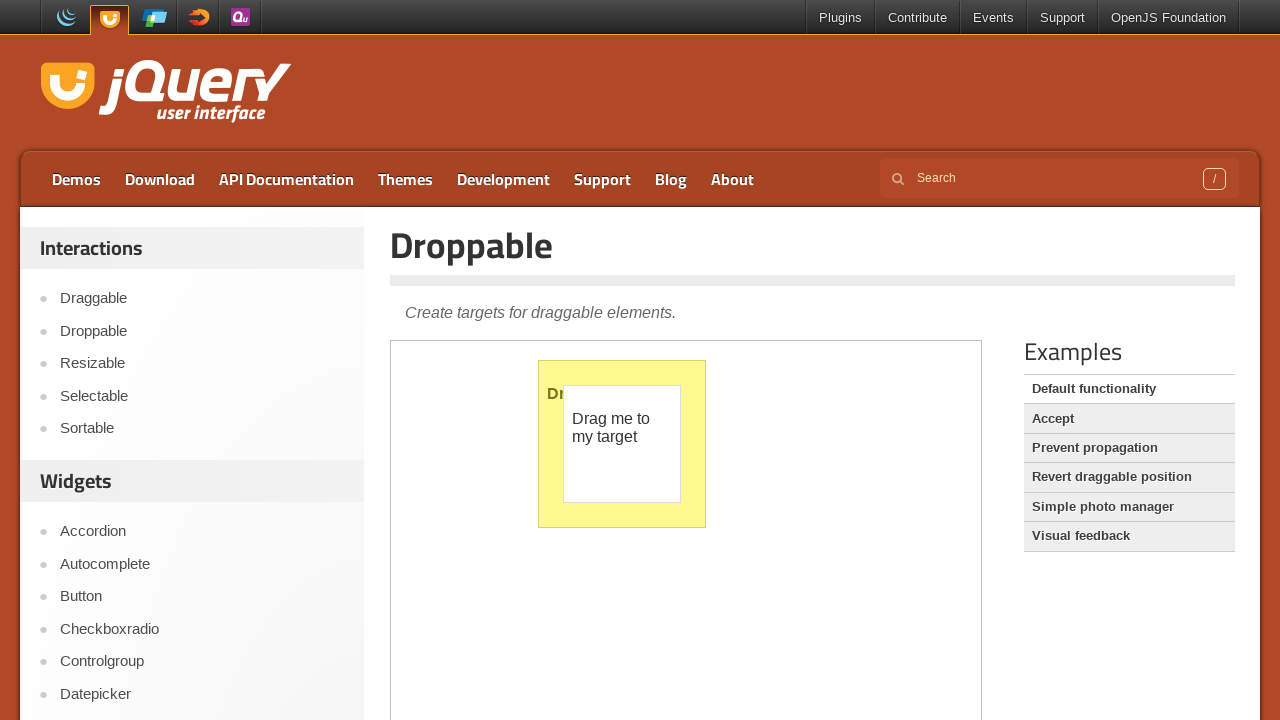